Tests JavaScript alert handling by triggering different types of alerts and interacting with them

Starting URL: https://syntaxprojects.com/javascript-alert-box-demo.php

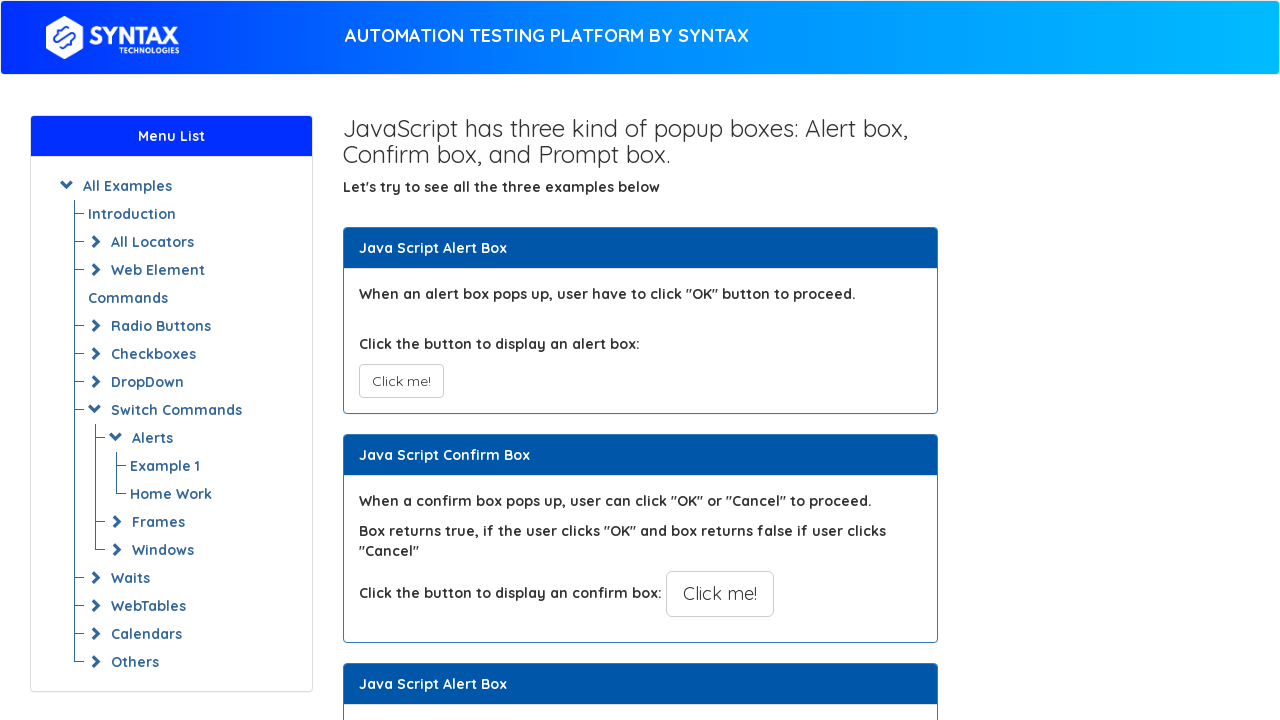

Clicked button to trigger simple alert at (401, 381) on xpath=//button[@onclick='myAlertFunction()']
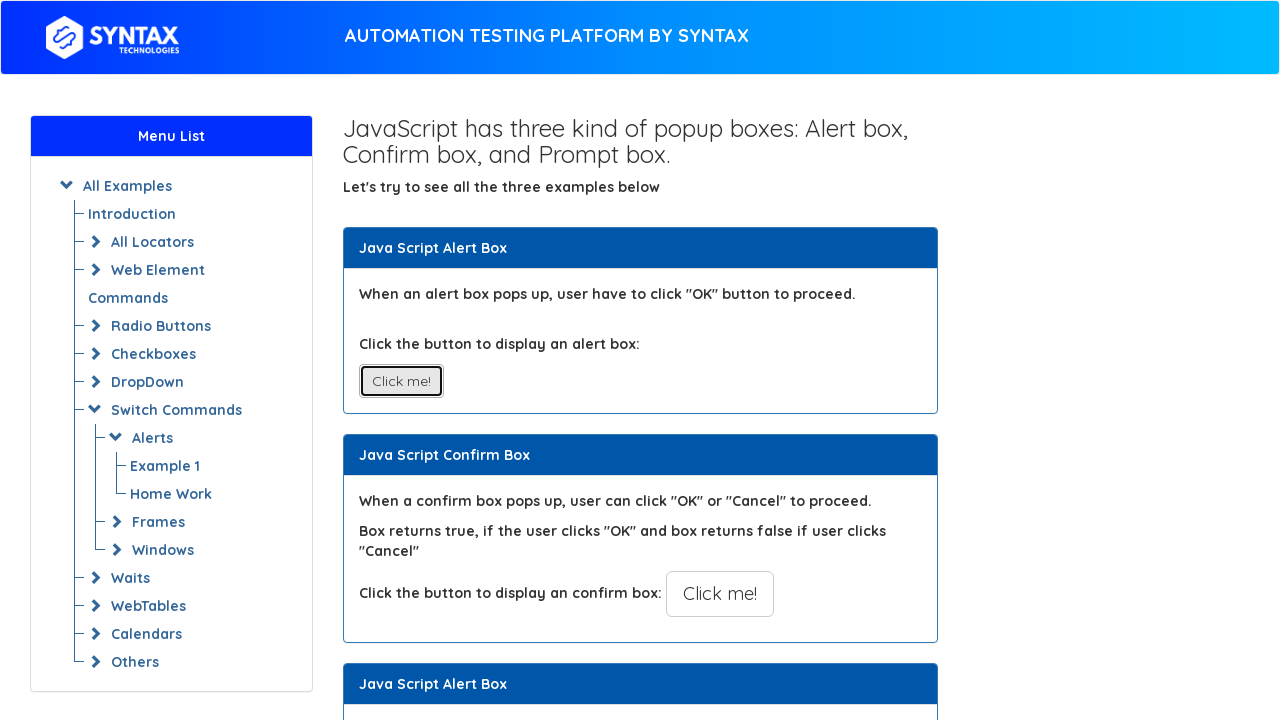

Set up dialog handler to accept alerts
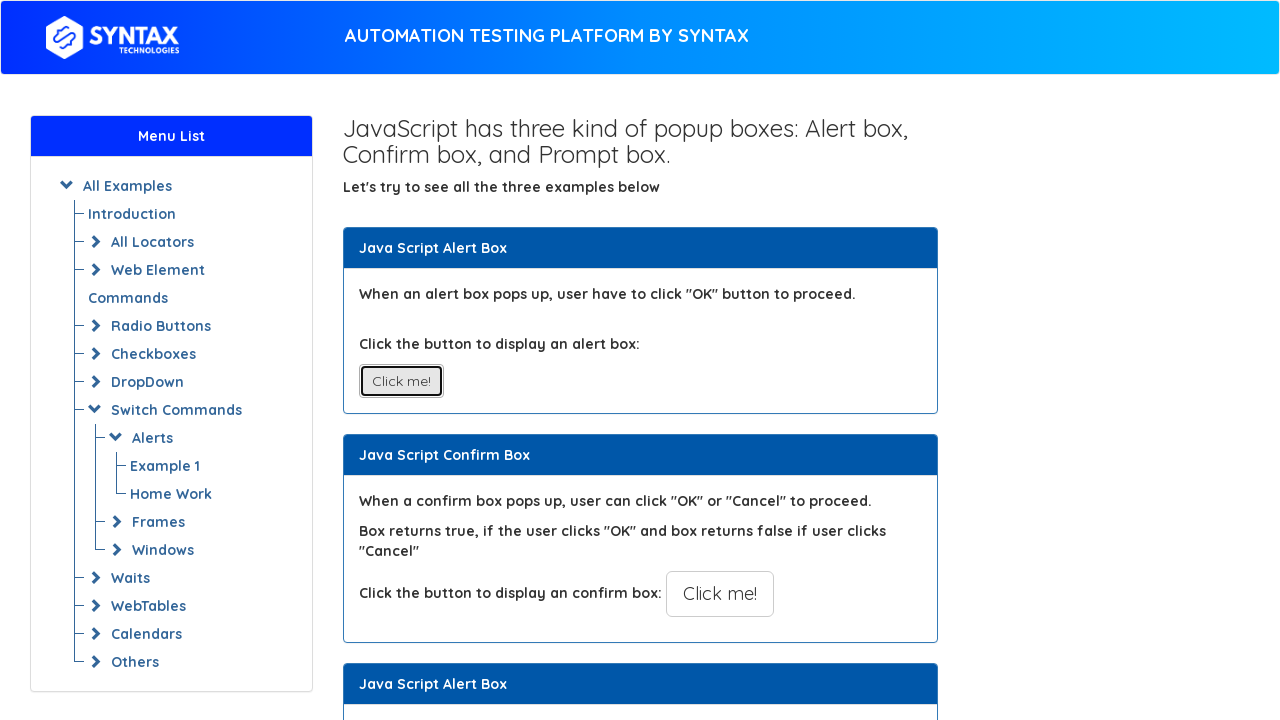

Clicked button to trigger prompt alert at (714, 360) on xpath=//button[@onclick='myPromptFunction()']
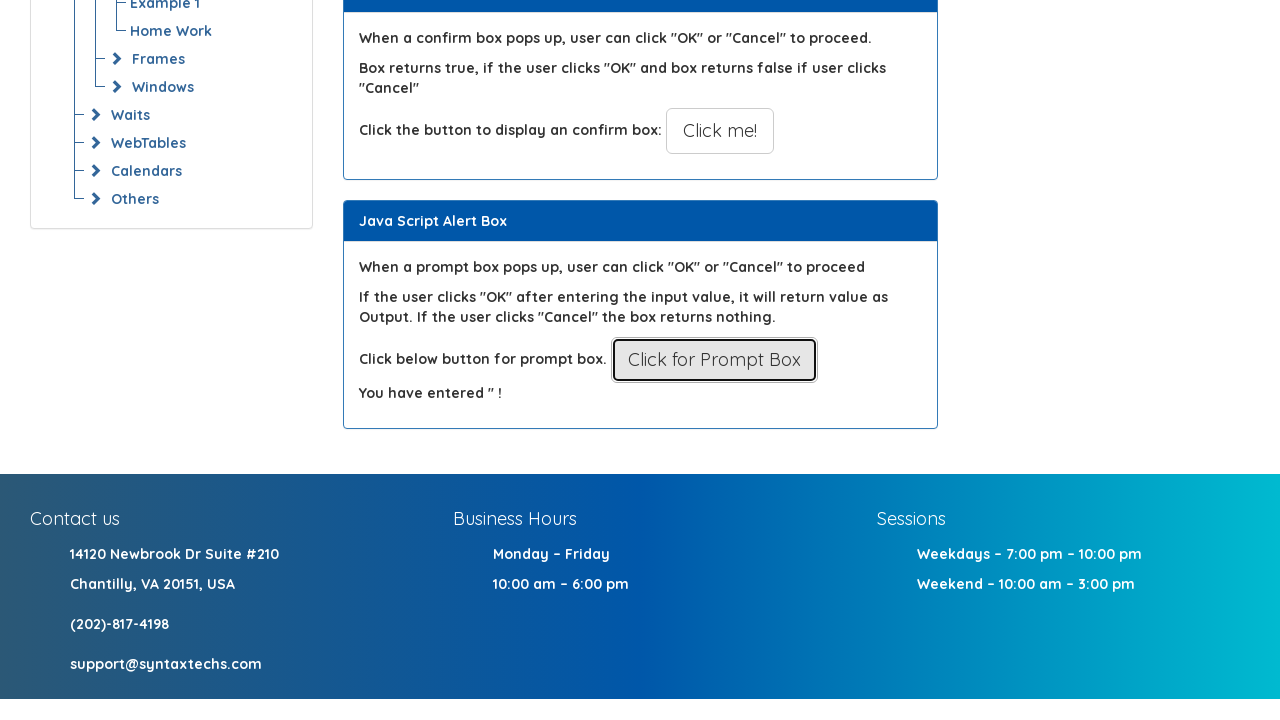

Set up one-time dialog handler for prompt input
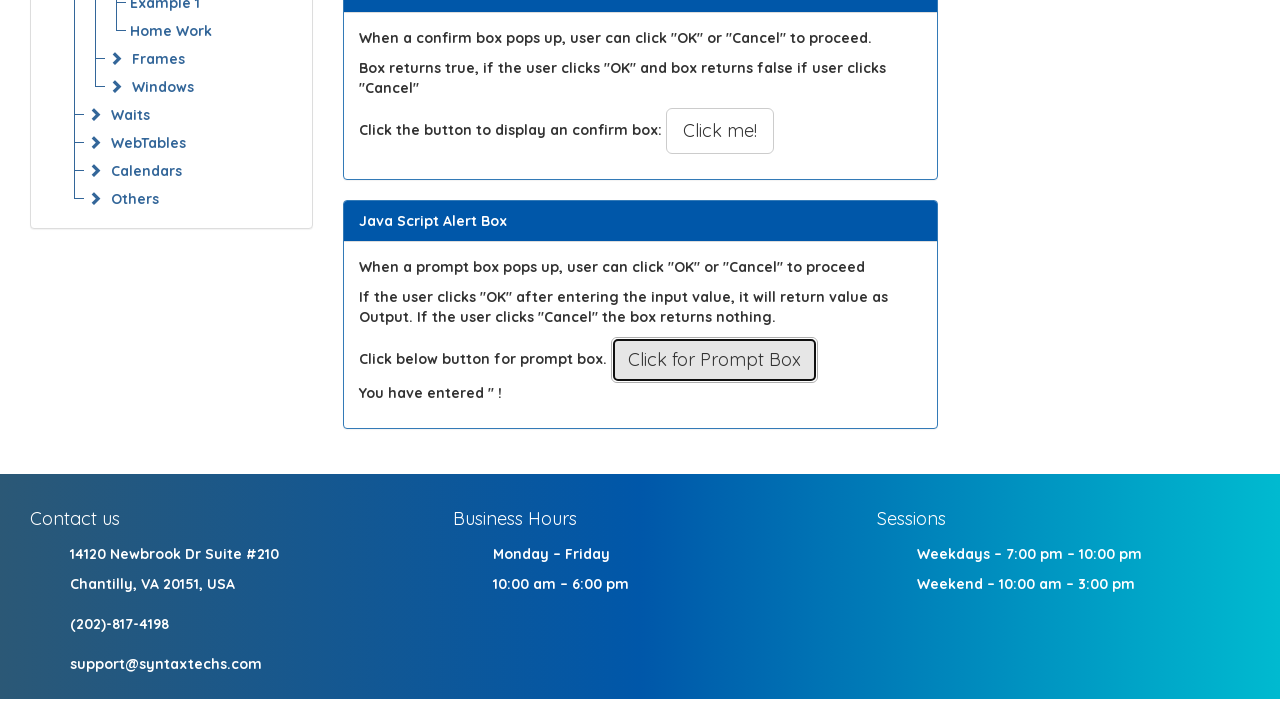

Clicked button to trigger prompt alert and input text at (714, 360) on xpath=//button[@onclick='myPromptFunction()']
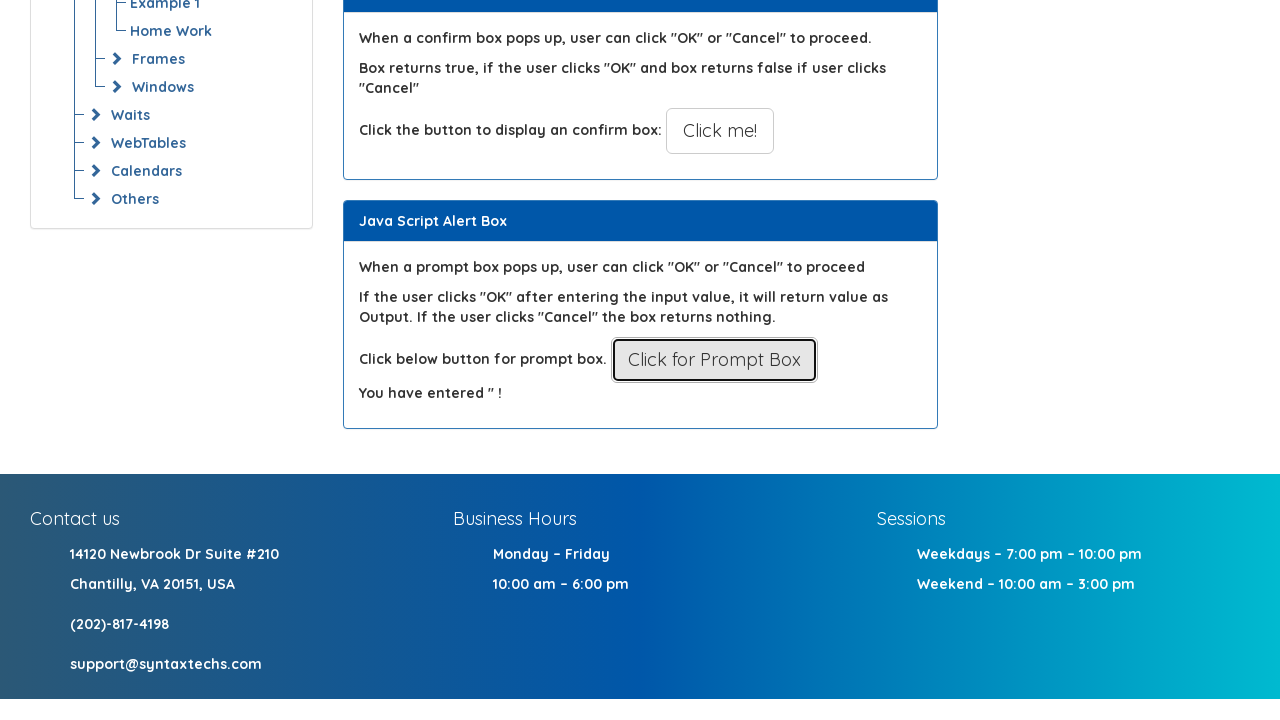

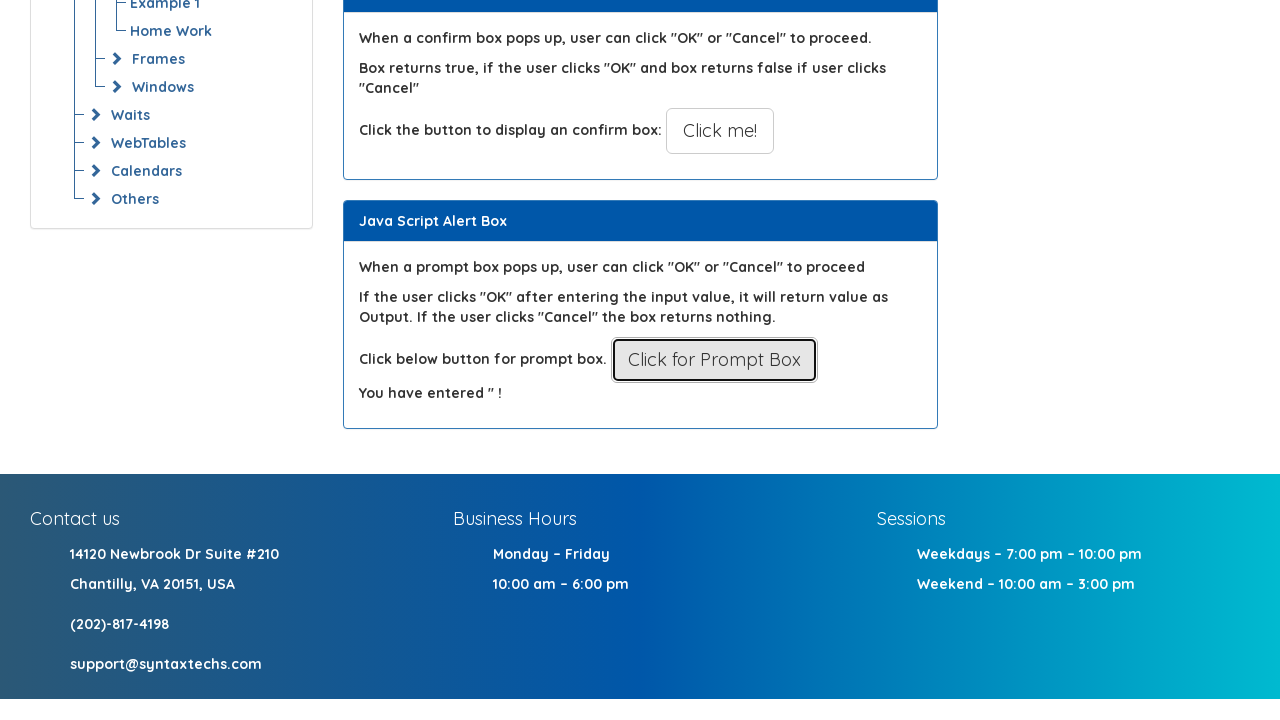